Tests page refresh functionality by clicking a Show button to reveal text, then refreshing the page to verify the text is hidden again

Starting URL: https://acctabootcamp.github.io/site/examples/act

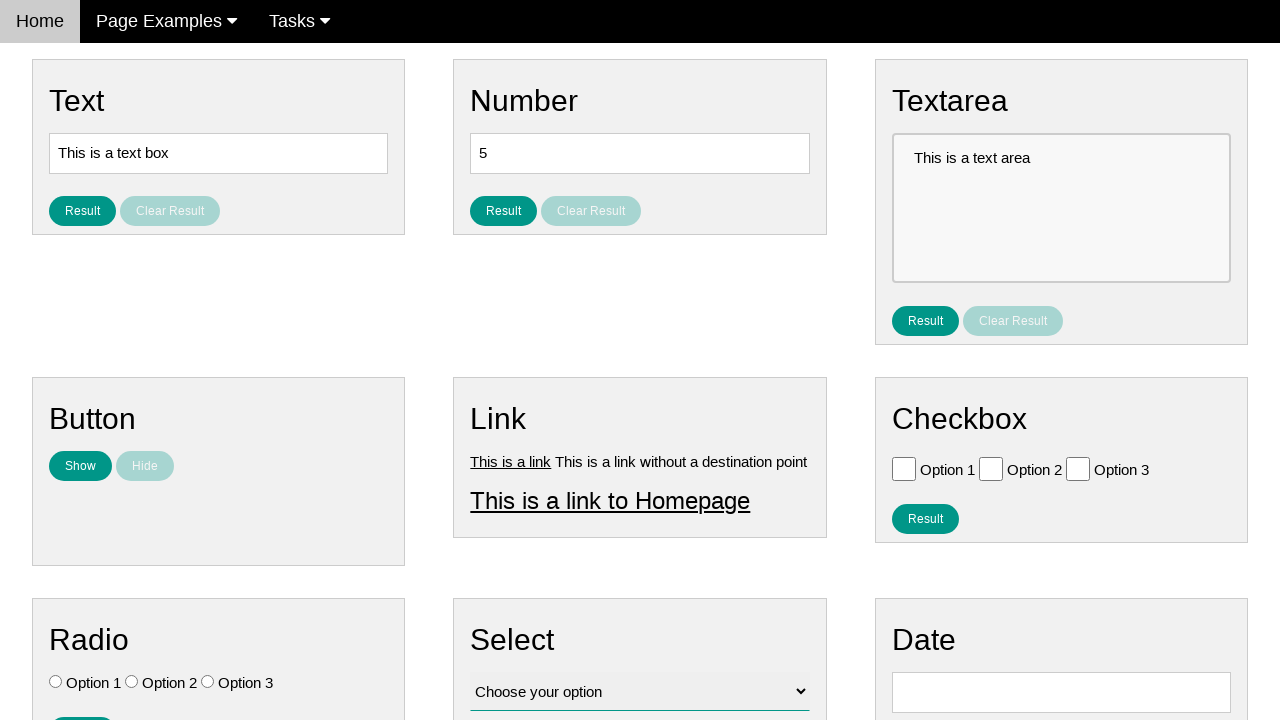

Waited for Show button to be visible
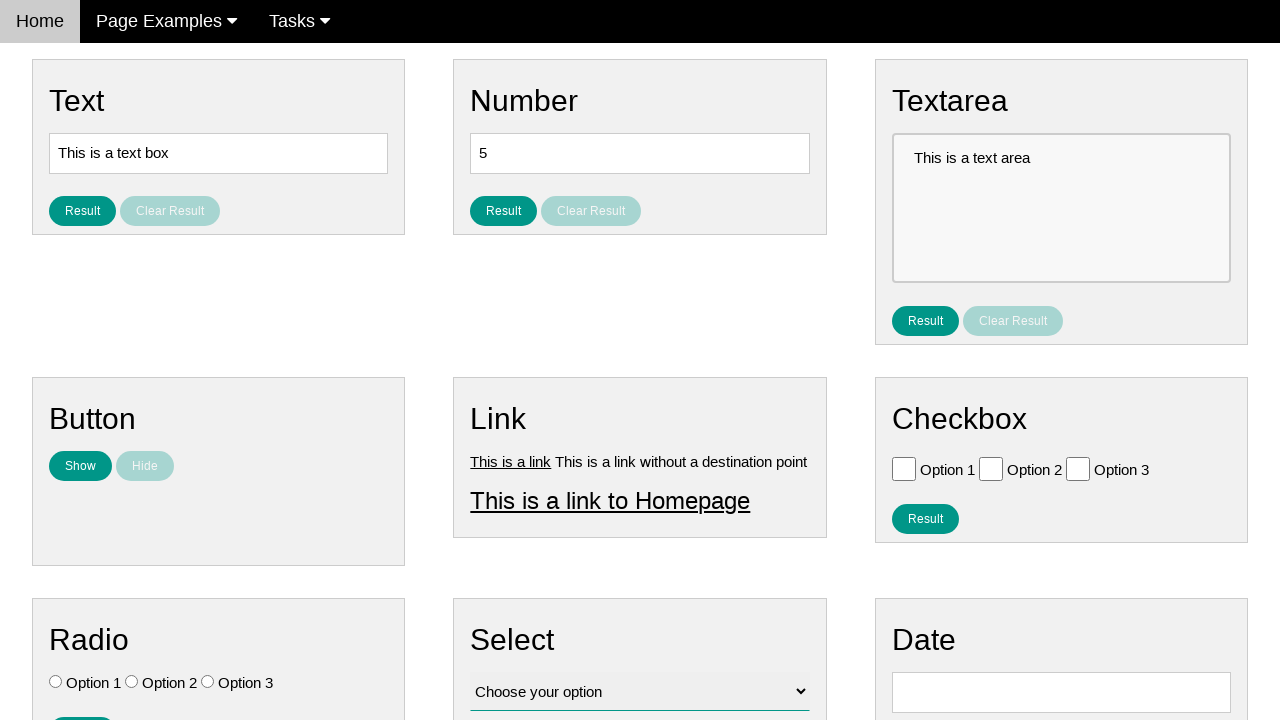

Clicked the Show button at (80, 466) on #show_text
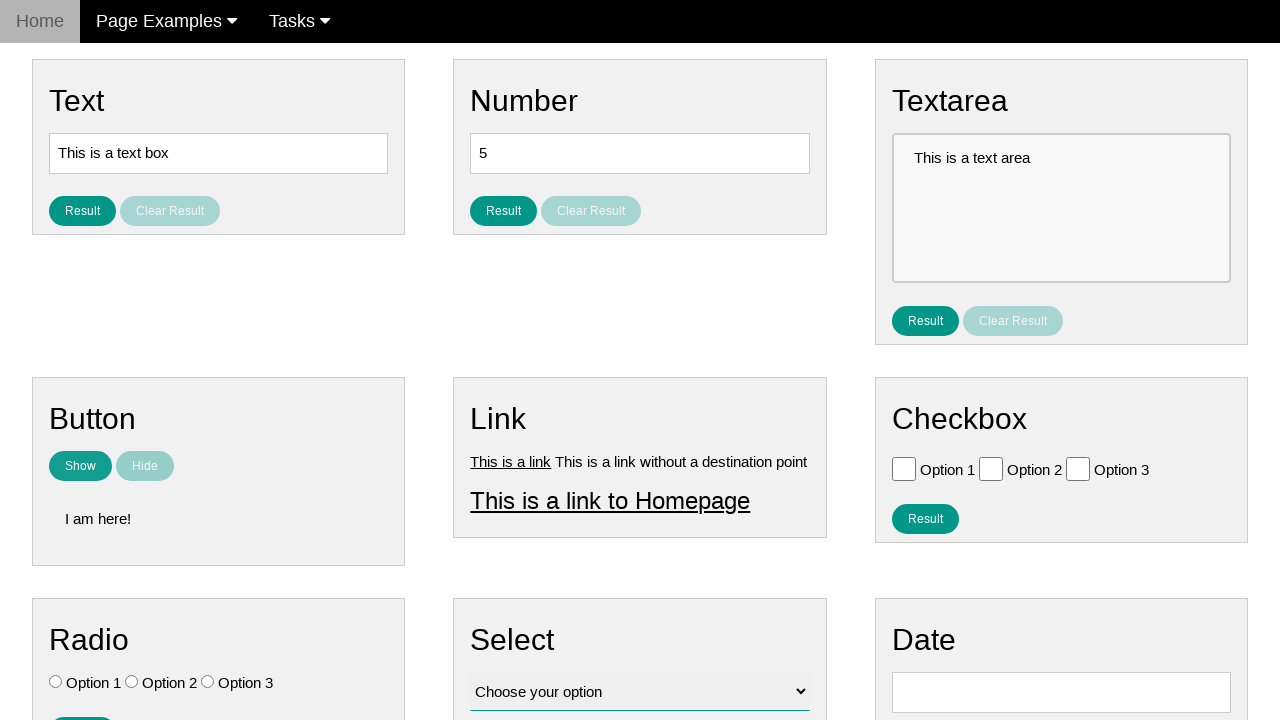

Verified text 'I am here!' is now visible
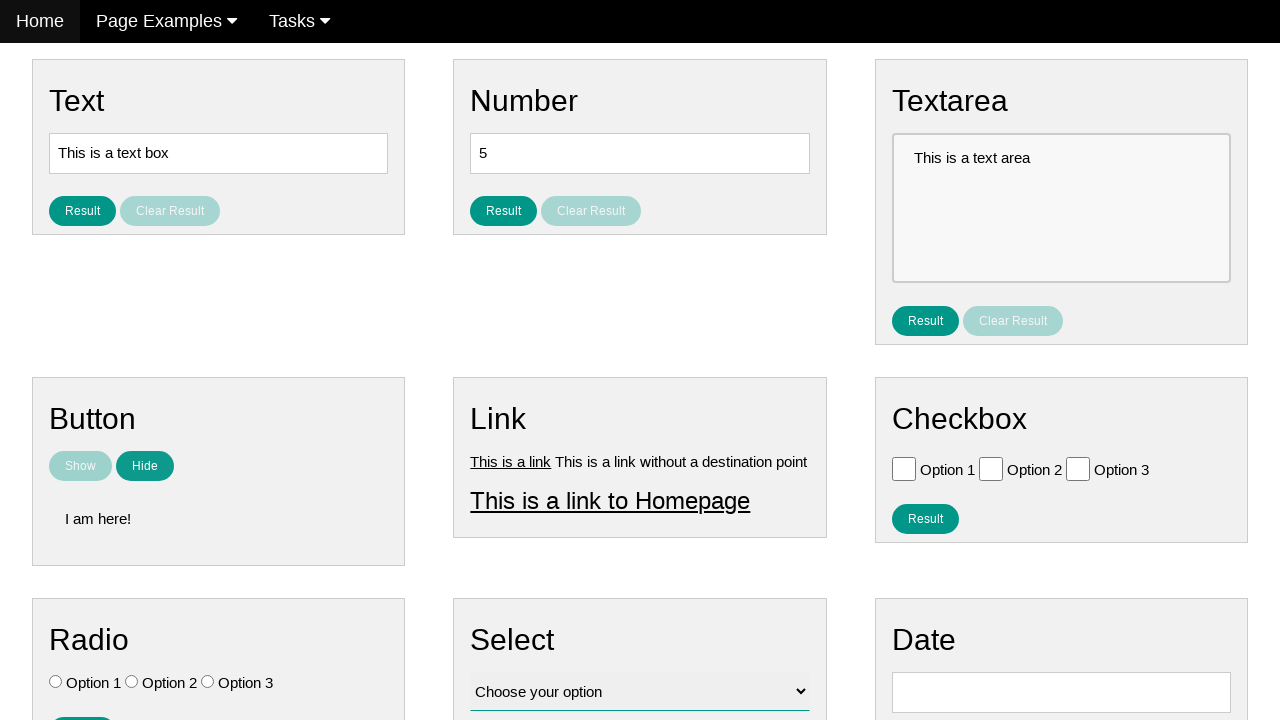

Refreshed the page
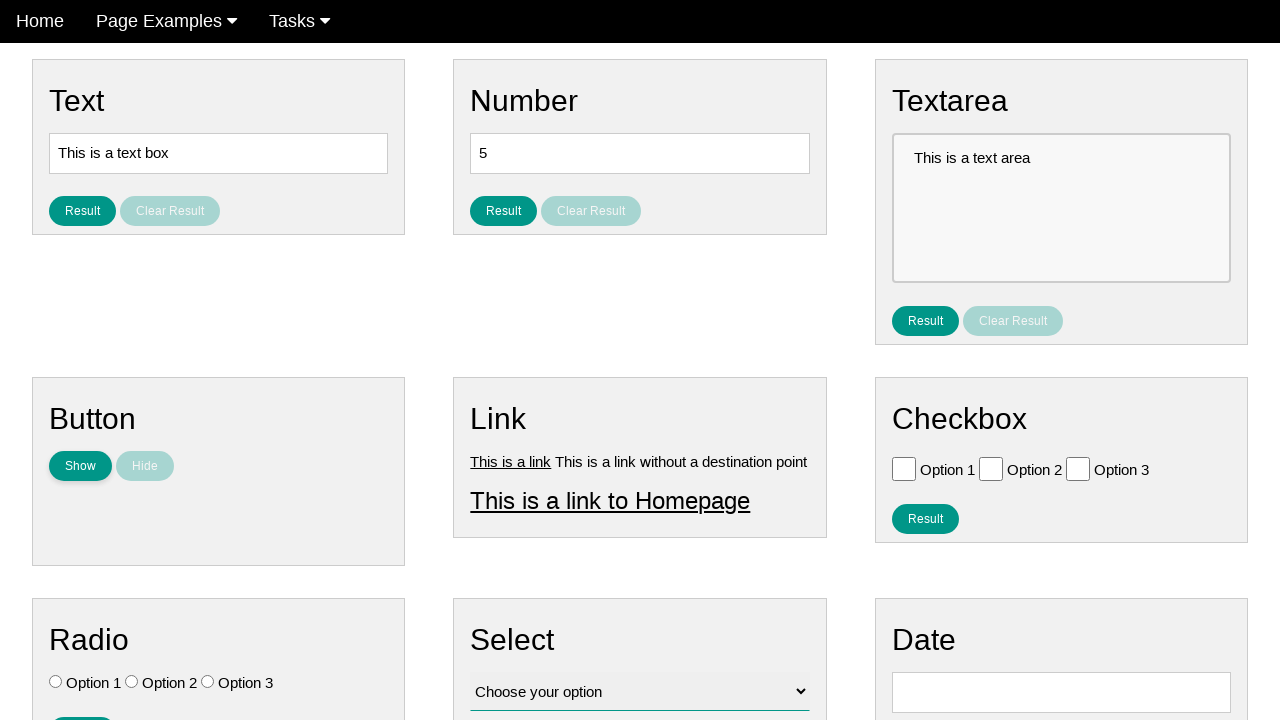

Verified text is hidden again after refresh
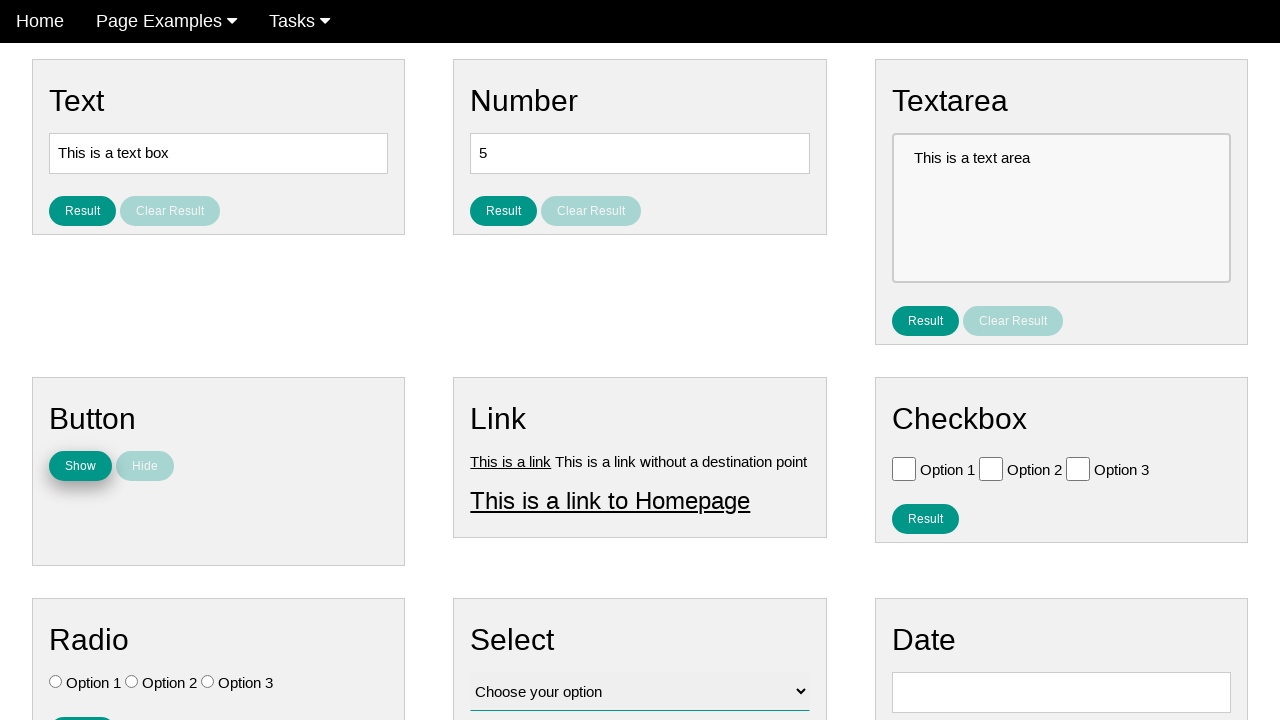

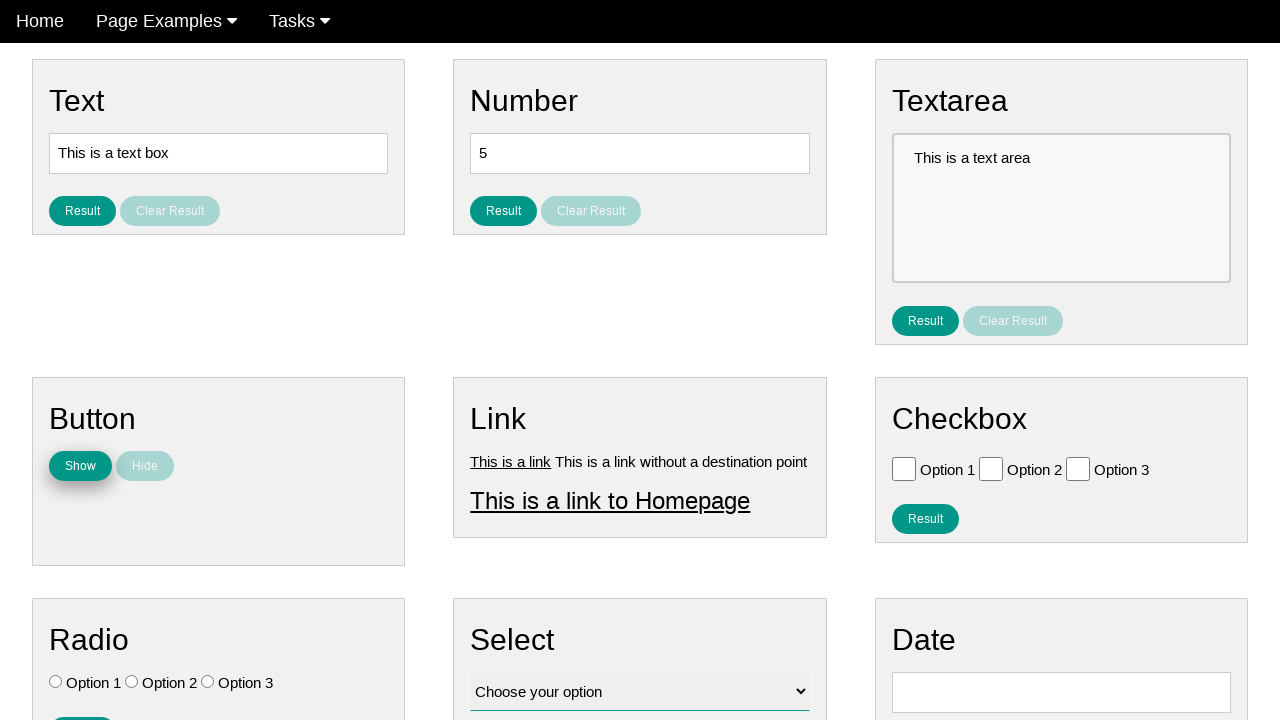